Tests dialog handling by navigating to Smart Table and clicking delete on a row, accepting the confirmation dialog

Starting URL: https://foden-testing-application.vercel.app/pages/iot-dashboard

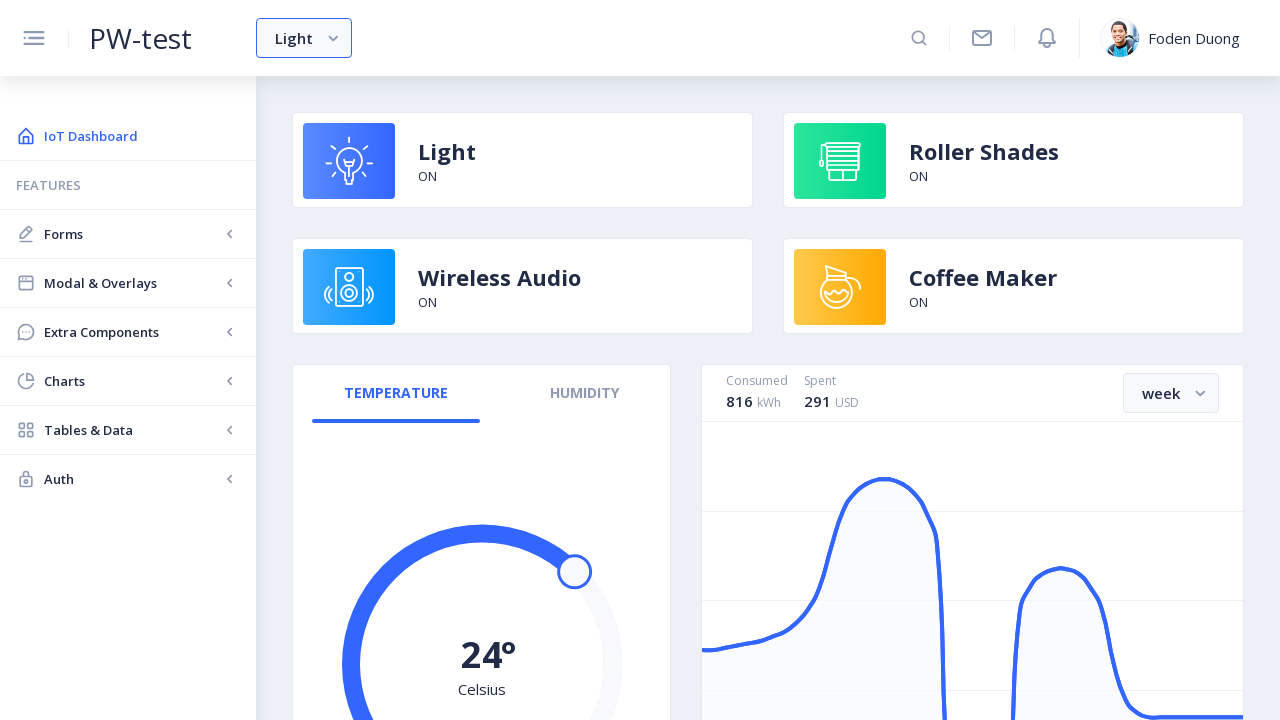

Clicked 'Tables & Data' menu item at (132, 430) on internal:text="Tables & Data"i
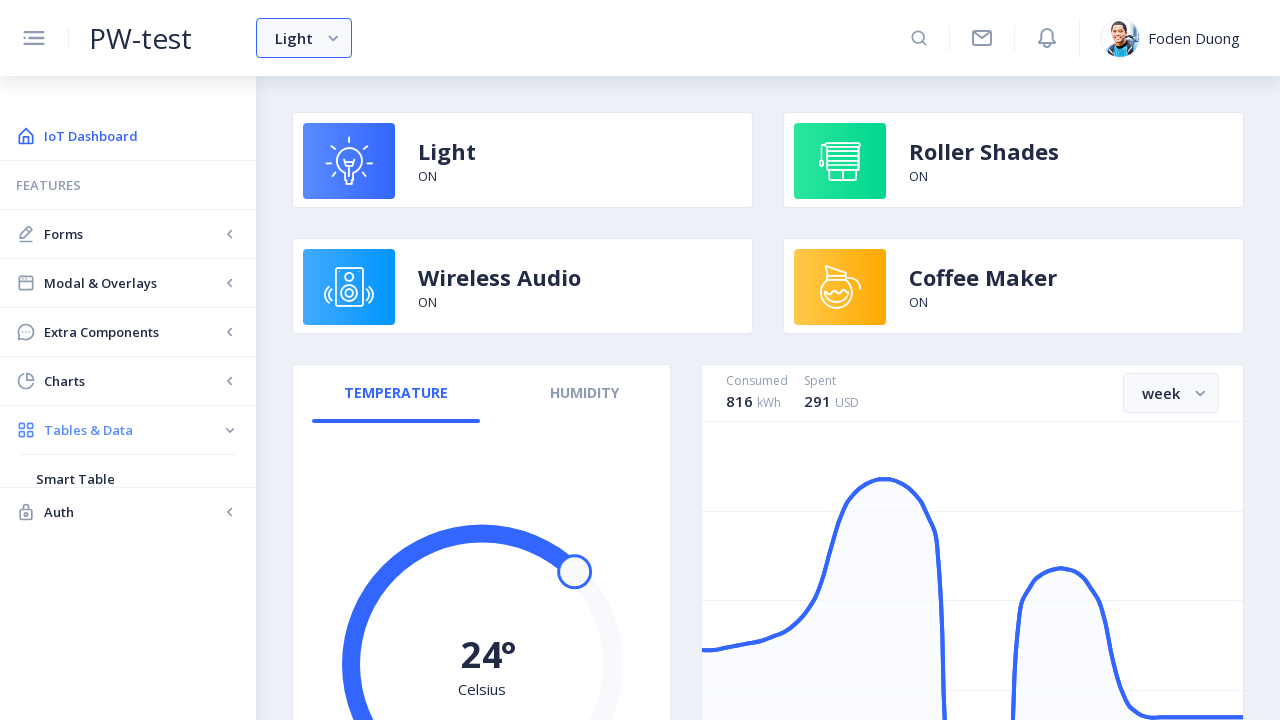

Clicked 'Smart Table' menu item at (128, 479) on internal:text="Smart Table"i
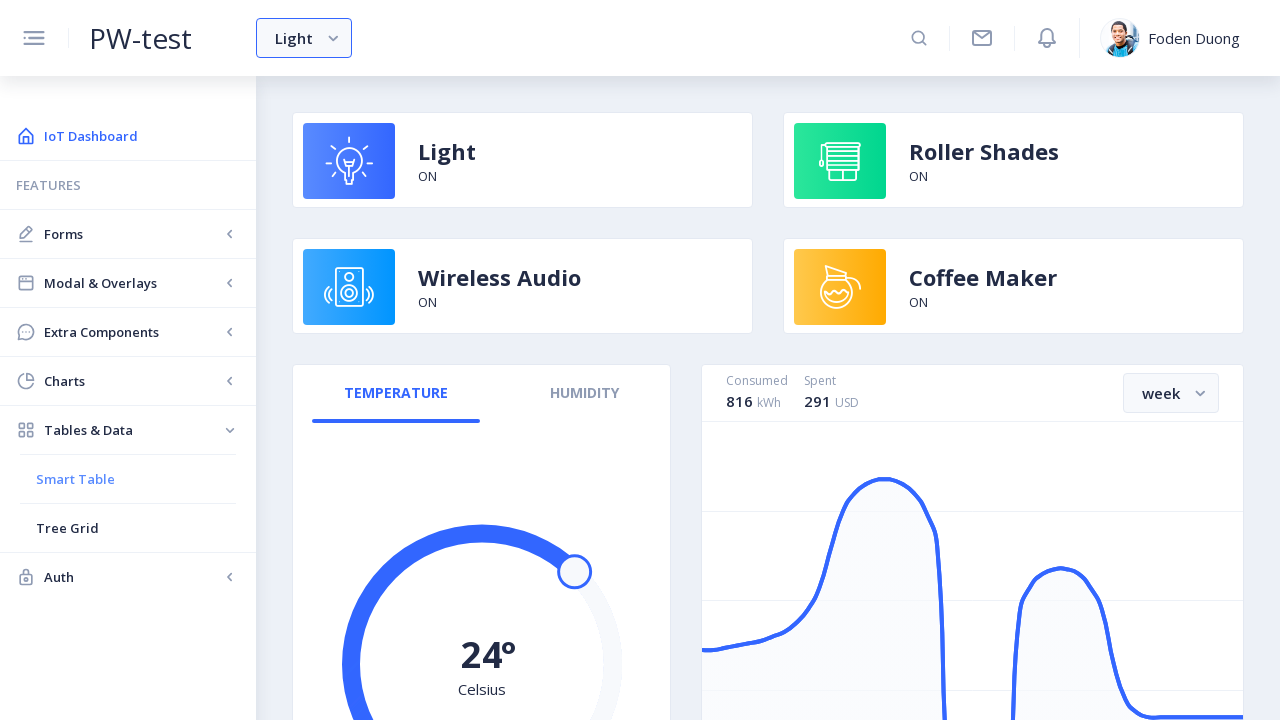

Registered dialog handler to accept confirmation dialogs
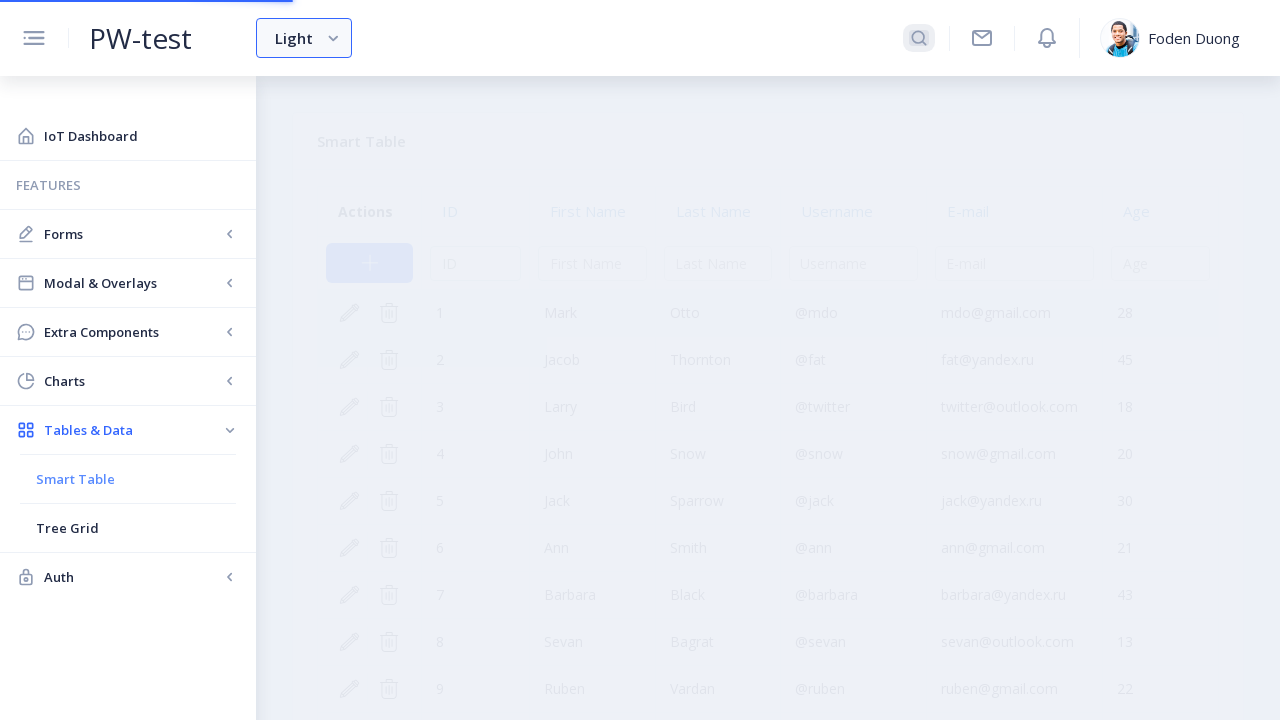

Clicked delete button on row with mdo@gmail.com and accepted confirmation dialog at (389, 313) on internal:role=table >> tr >> internal:has-text="mdo@gmail.com"i >> .nb-trash
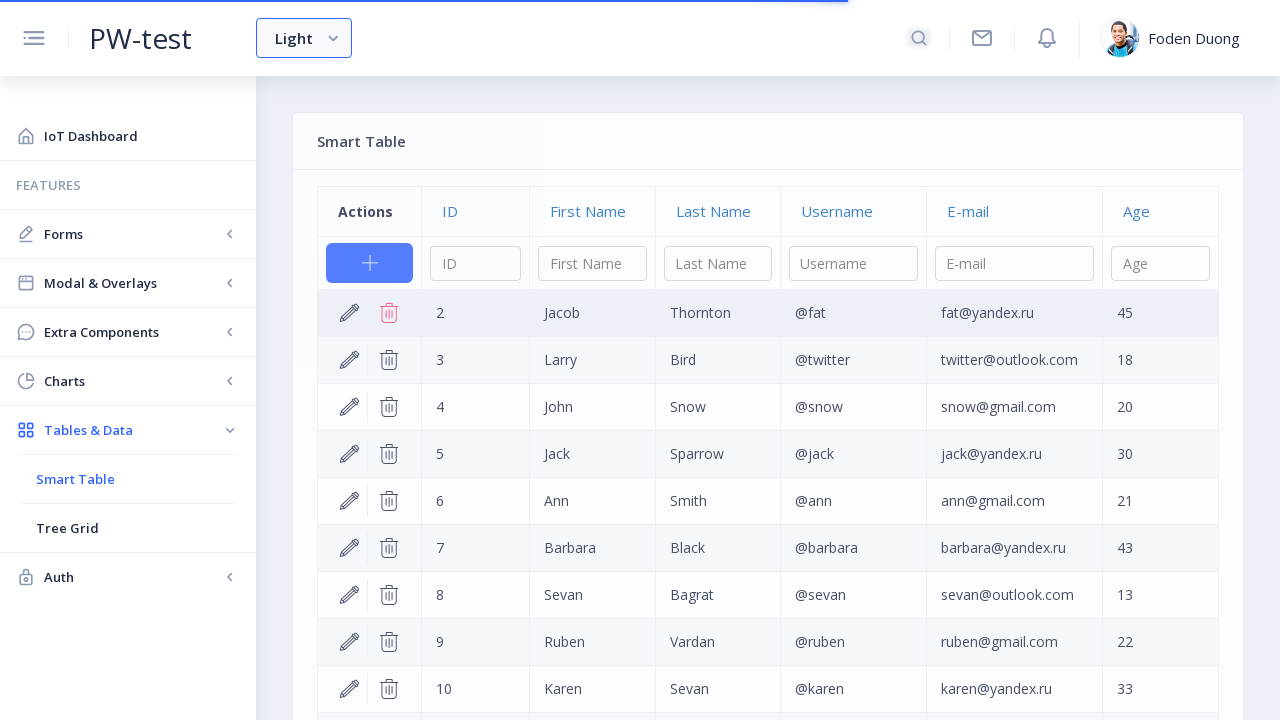

Waited 500ms for table to update after deletion
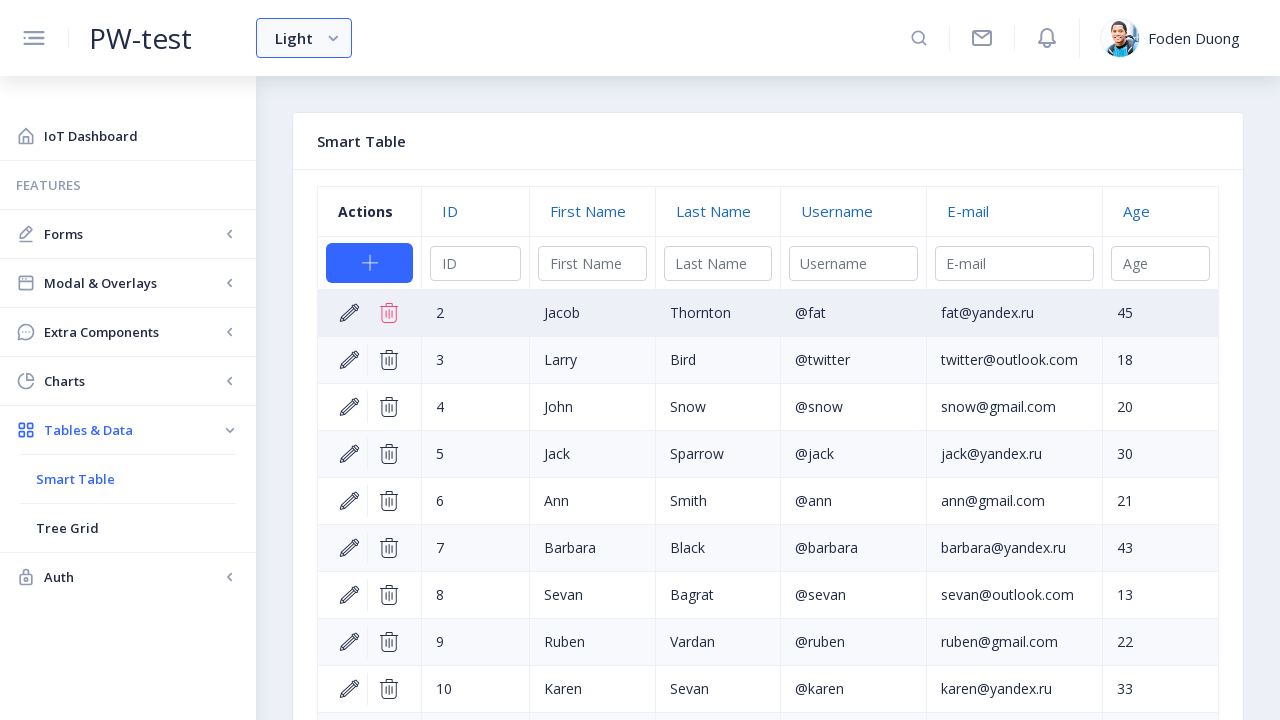

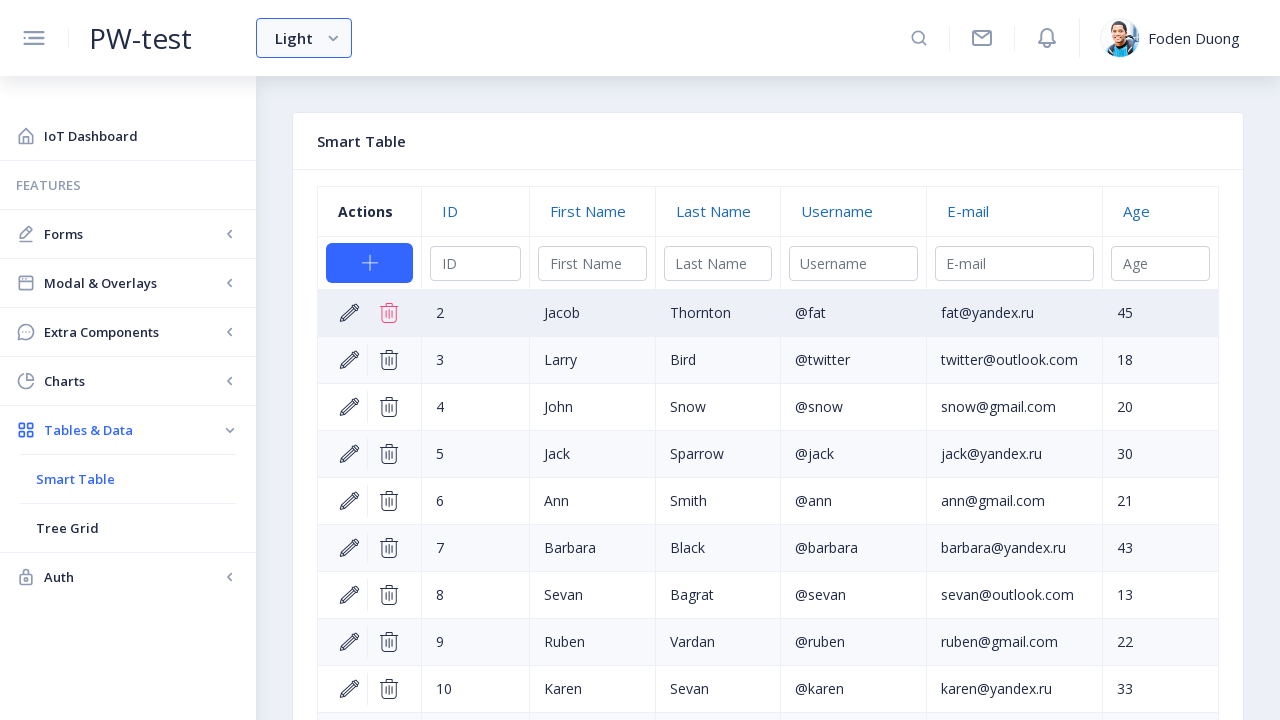